Tests registration form by filling required fields (first name, last name, email) and submitting the form to verify successful registration

Starting URL: http://suninjuly.github.io/registration1.html

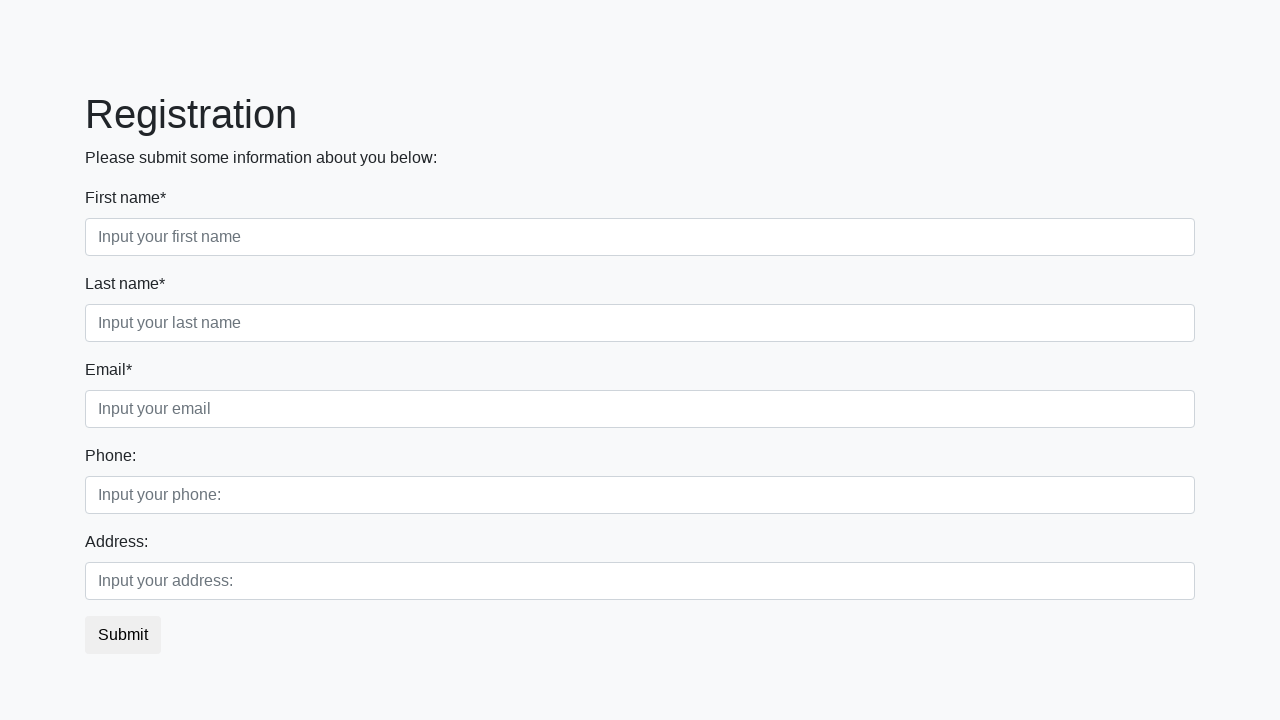

Filled first name field with 'Ivan' on .first
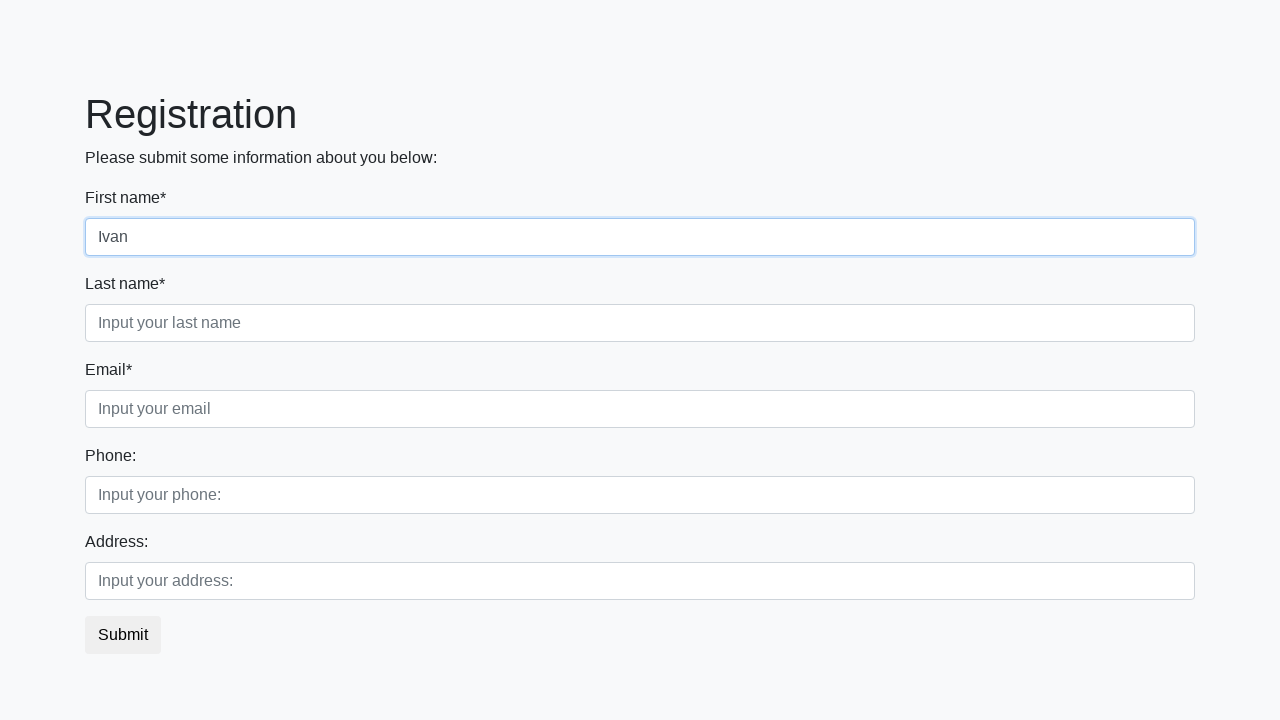

Filled last name field with 'Petrov' on .first_block .second
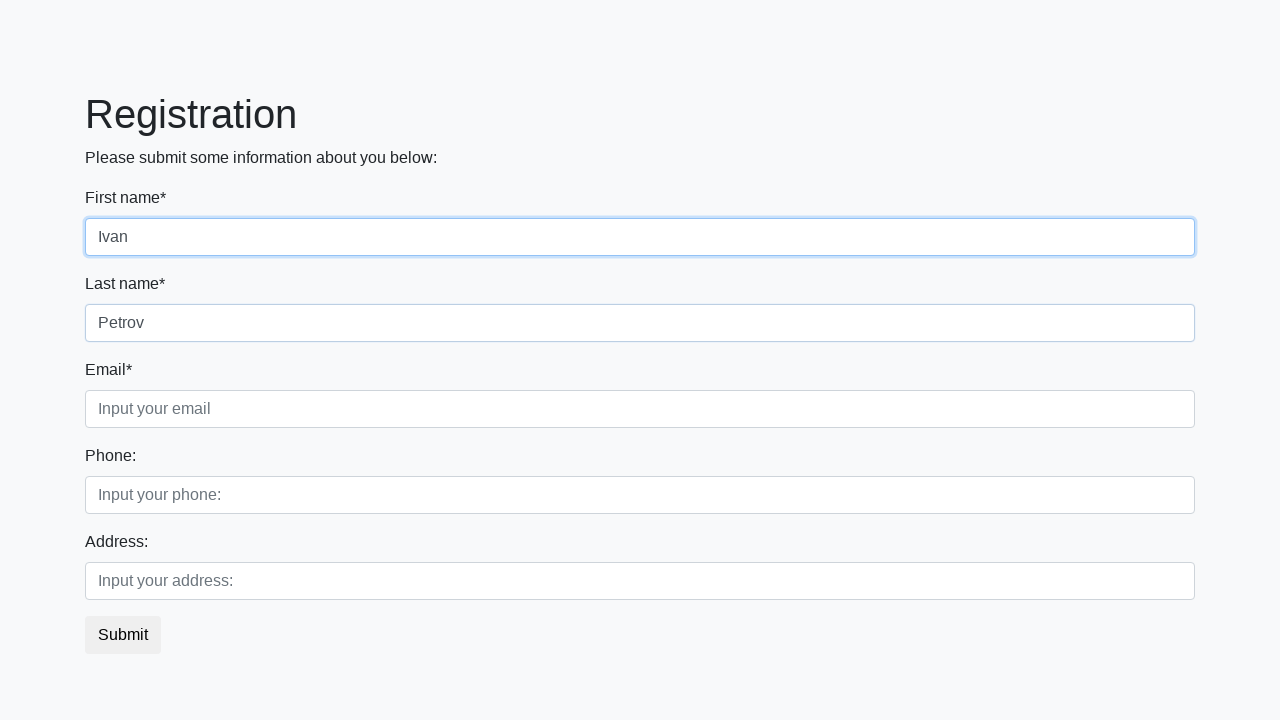

Filled email field with 'ip@mail.ru' on .third
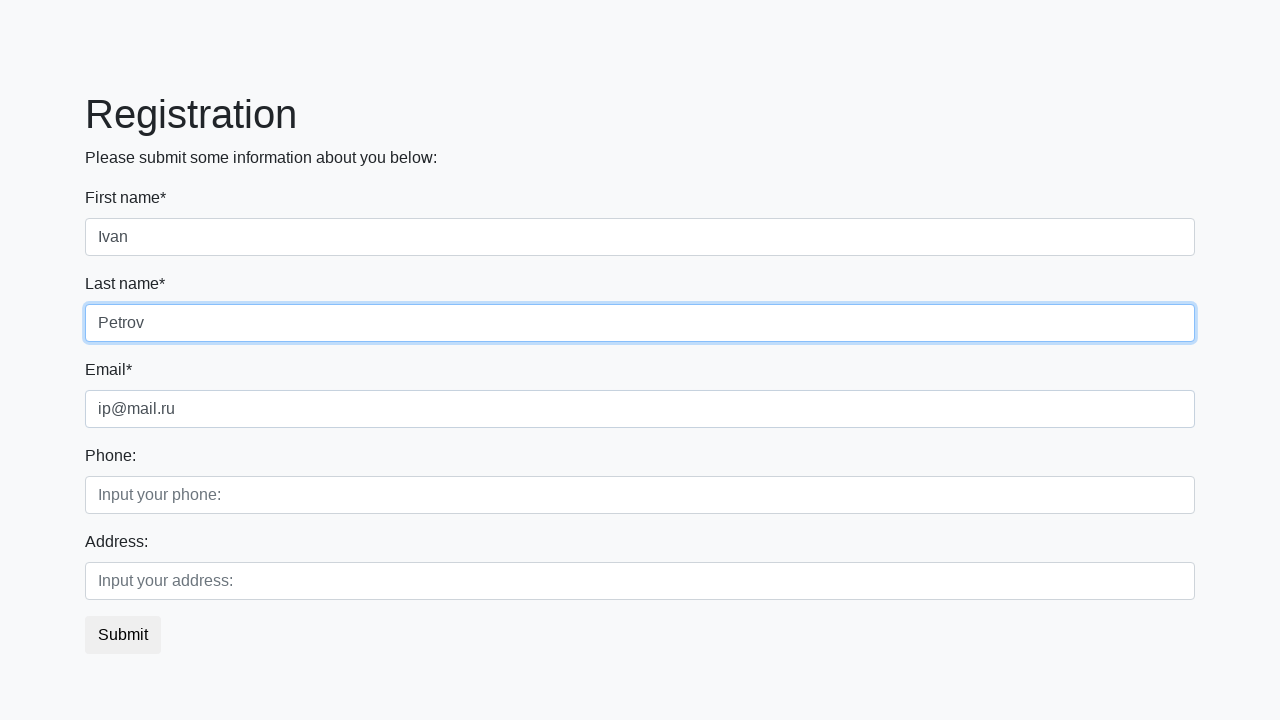

Clicked submit button to register at (123, 635) on button.btn
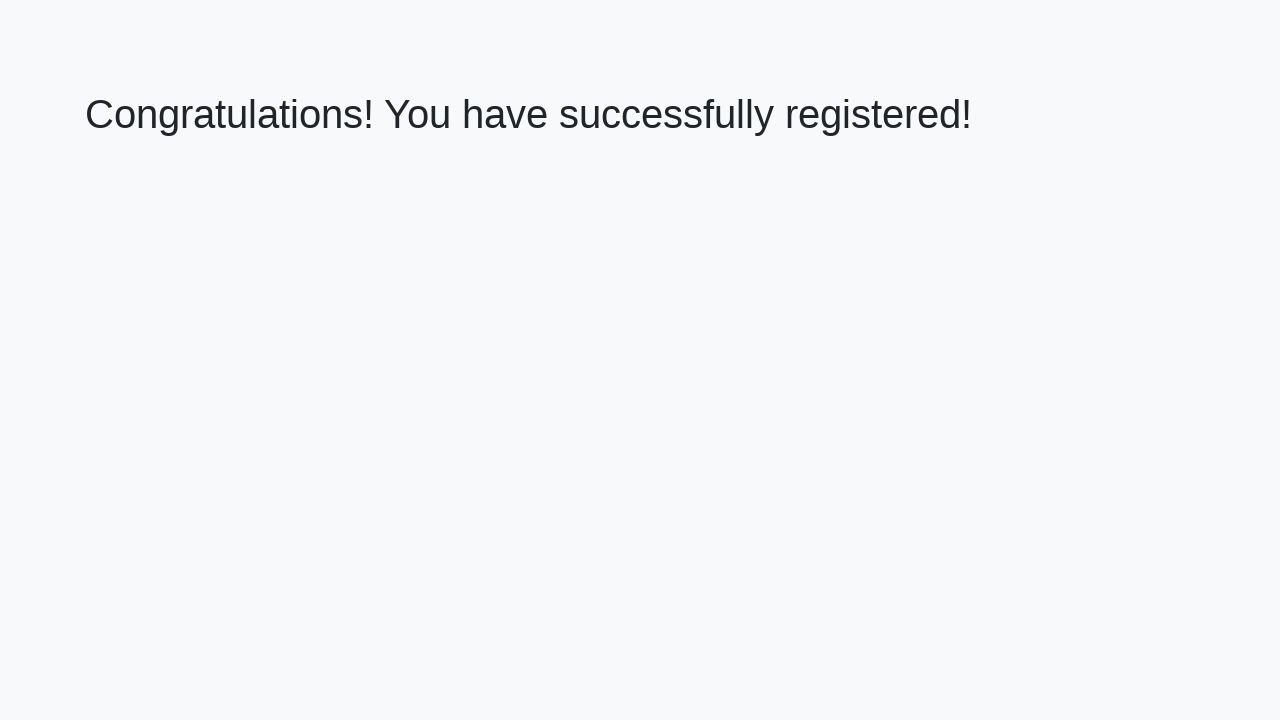

Success page loaded with h1 element
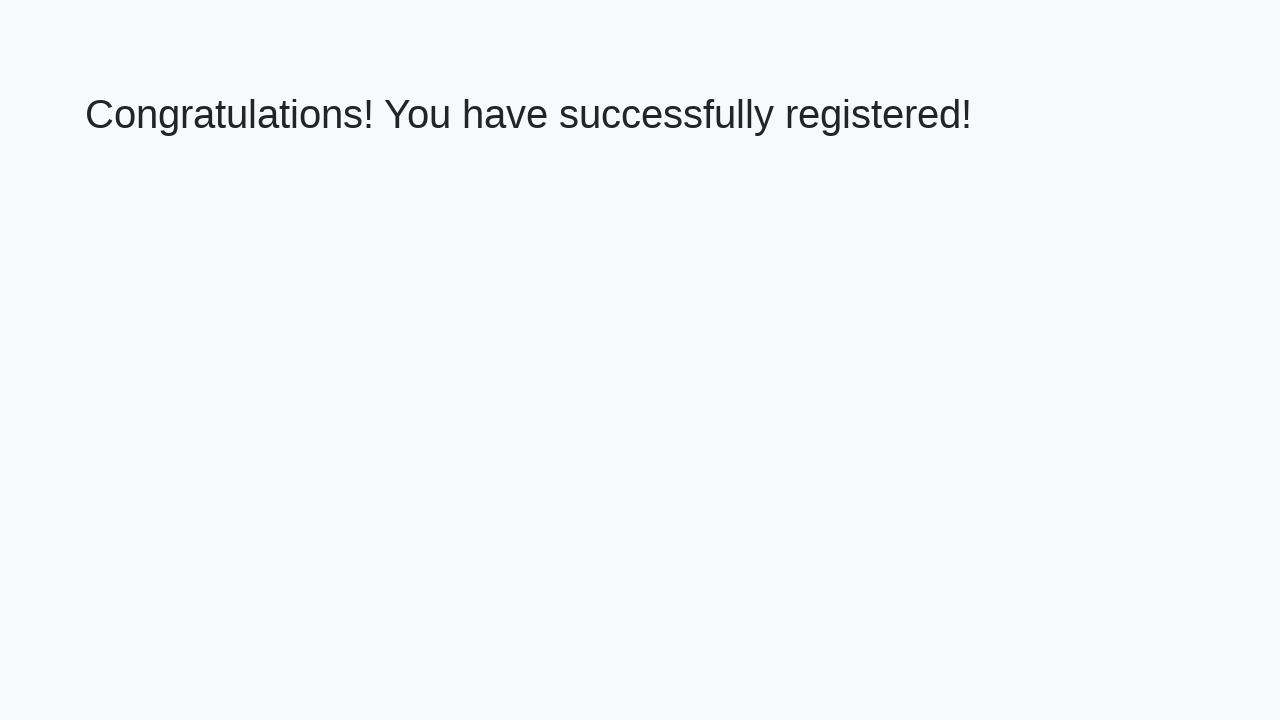

Retrieved welcome text: 'Congratulations! You have successfully registered!'
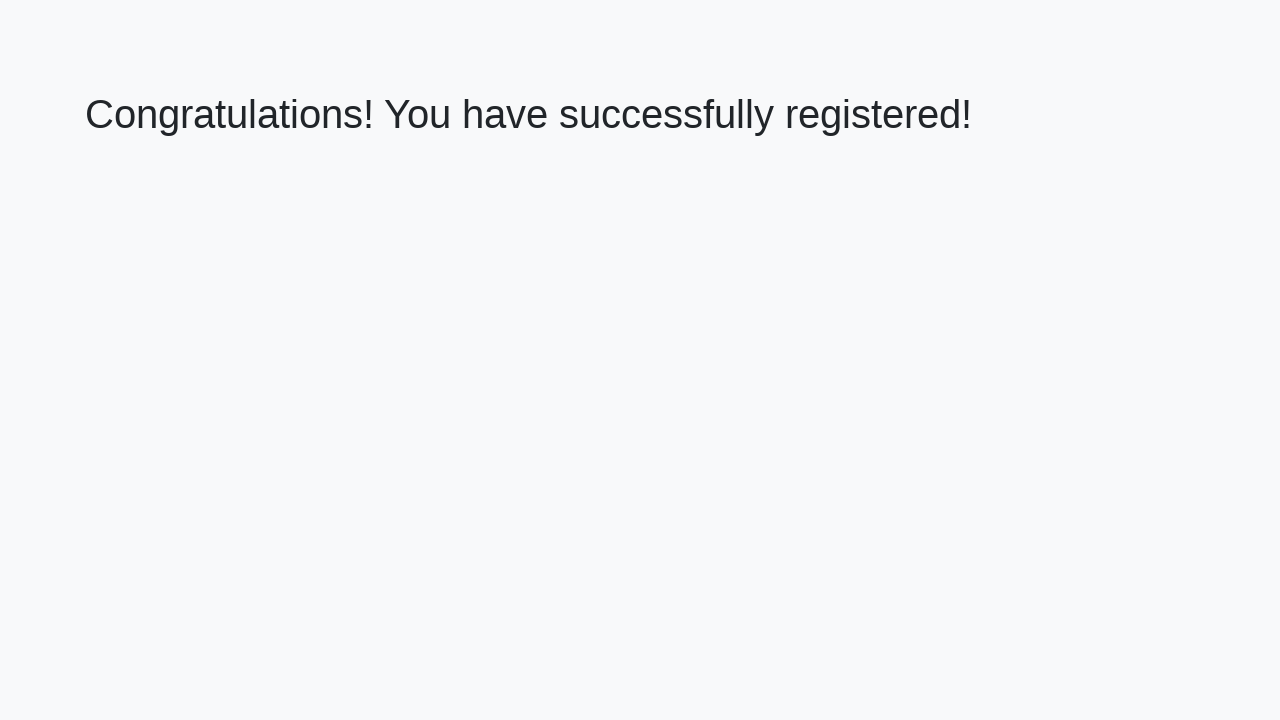

Verified successful registration message
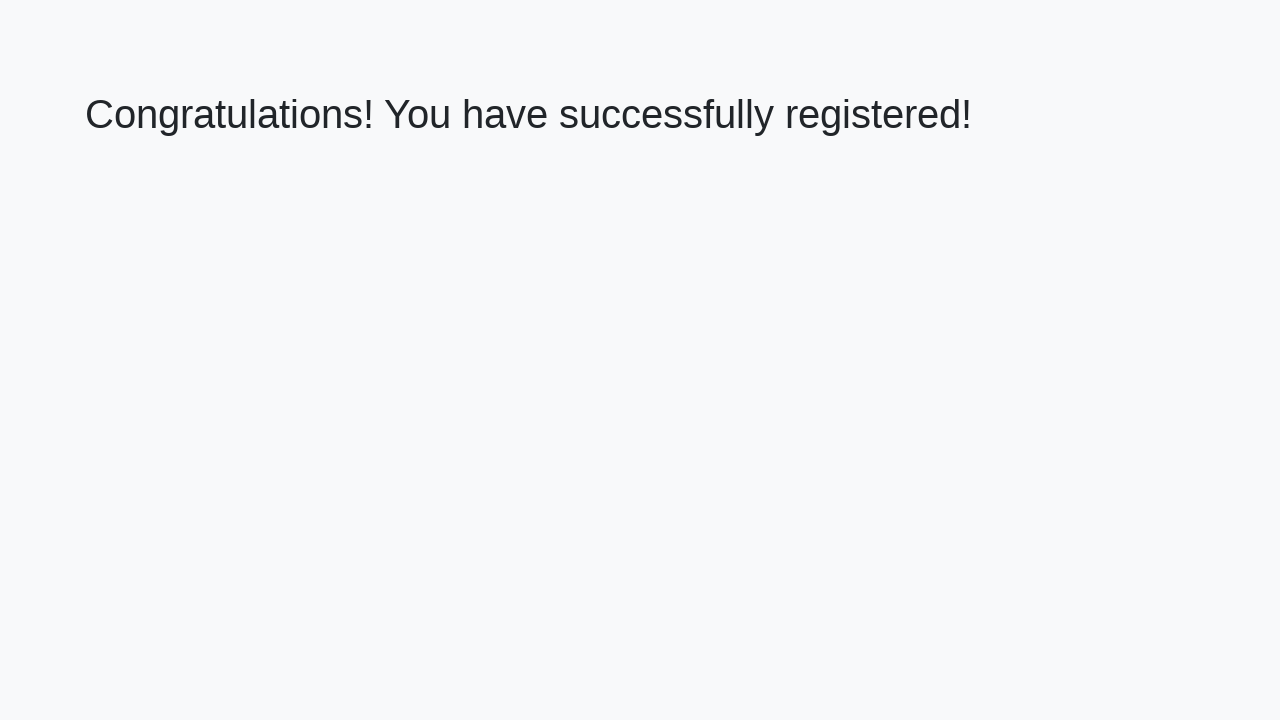

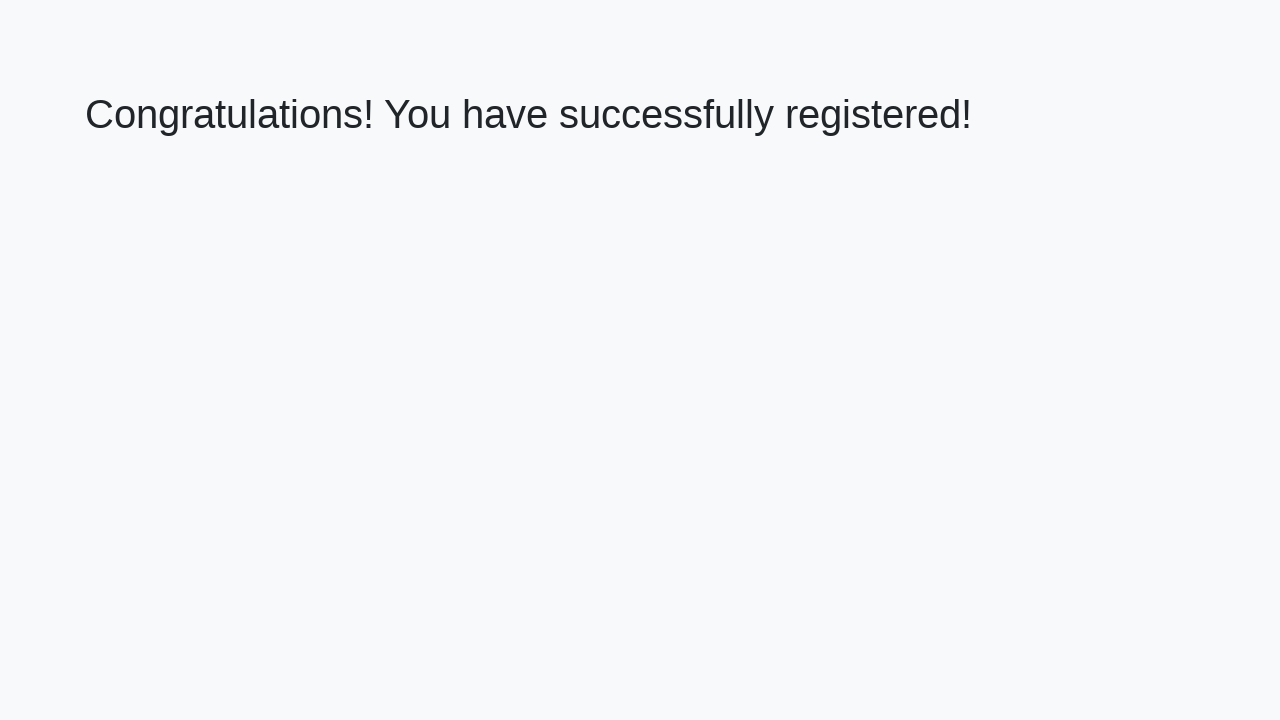